Tests table sorting functionality by clicking on a column header and verifying that the data is properly sorted

Starting URL: https://rahulshettyacademy.com/seleniumPractise/#/offers

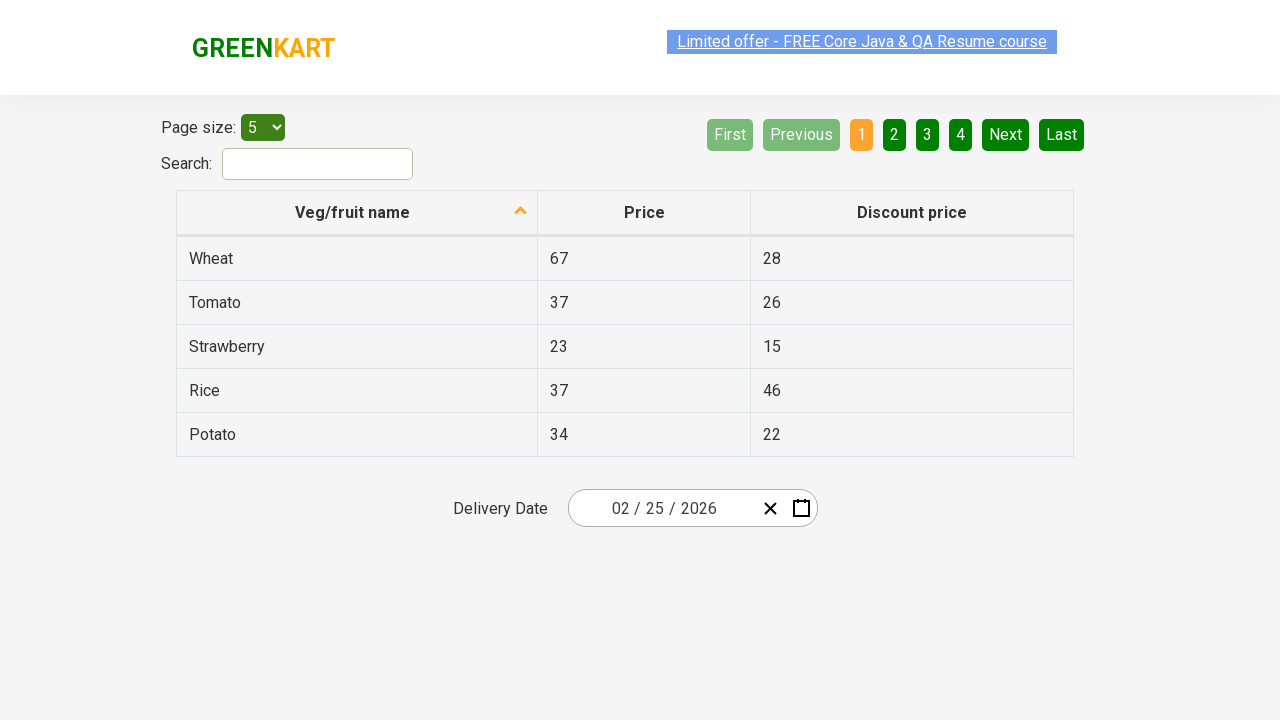

Clicked first column header to sort table at (357, 213) on xpath=//tr/th[1]
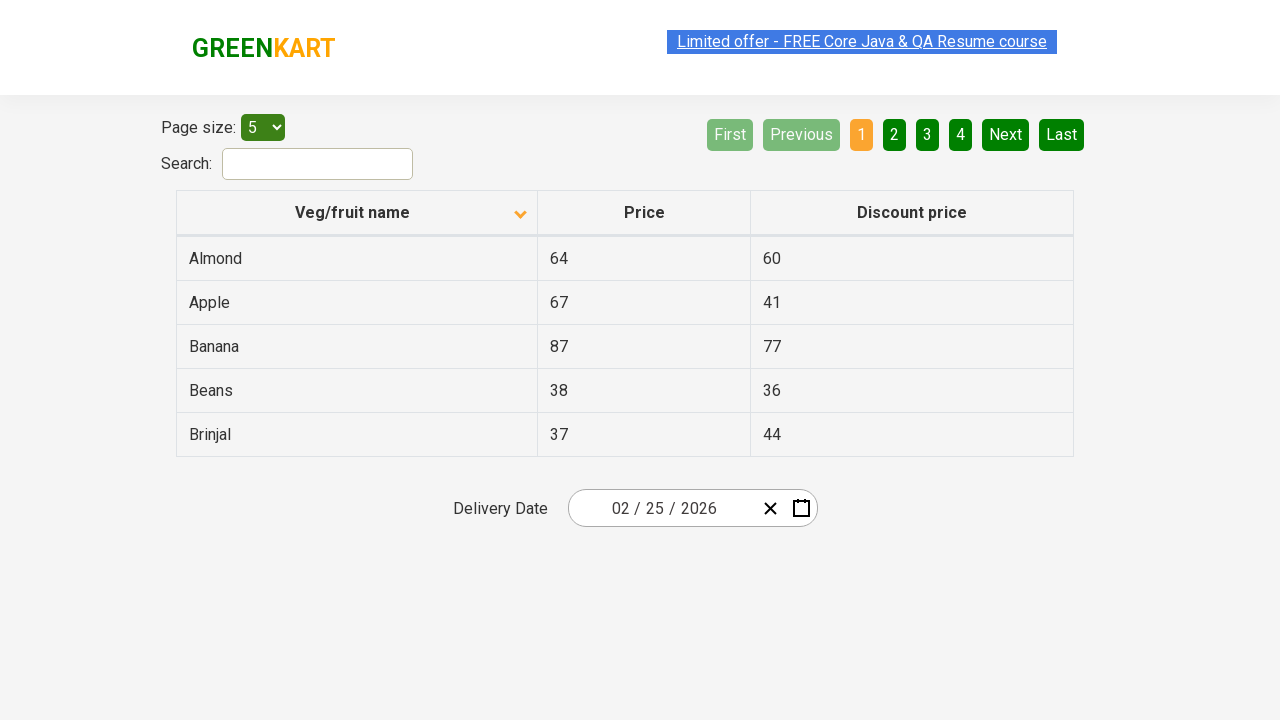

Waited for table sorting to complete
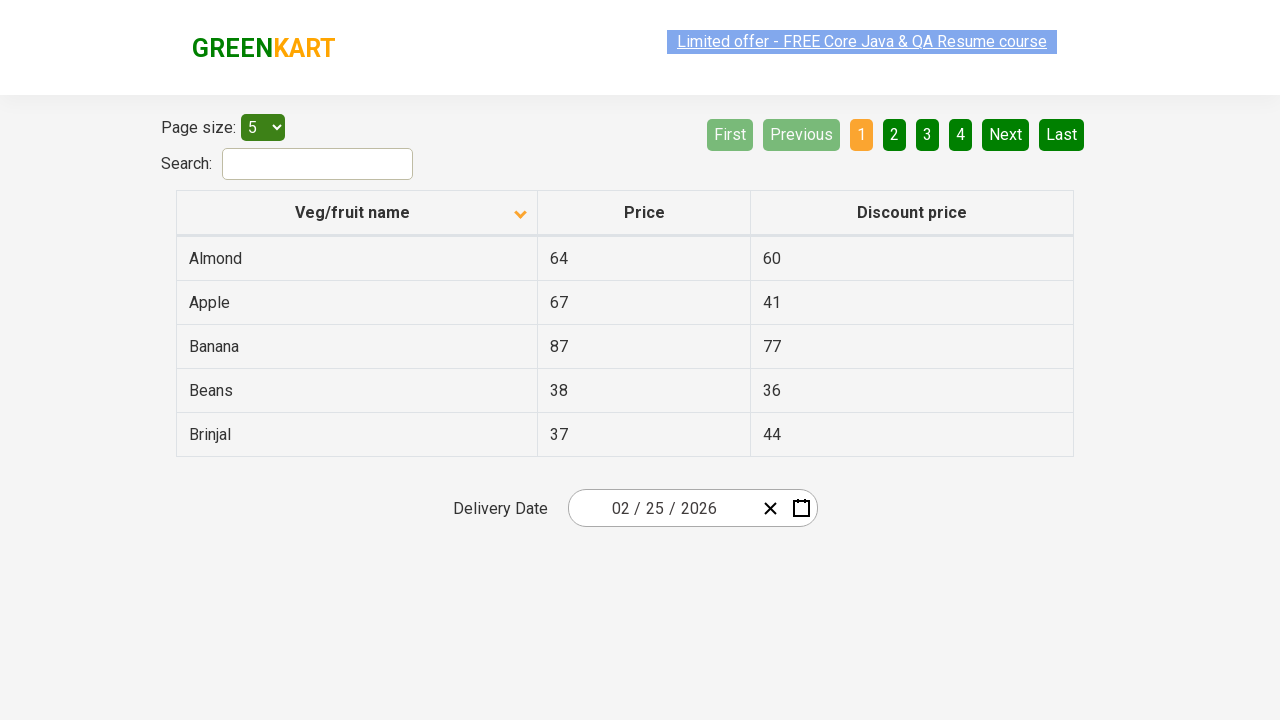

Retrieved all elements from first column
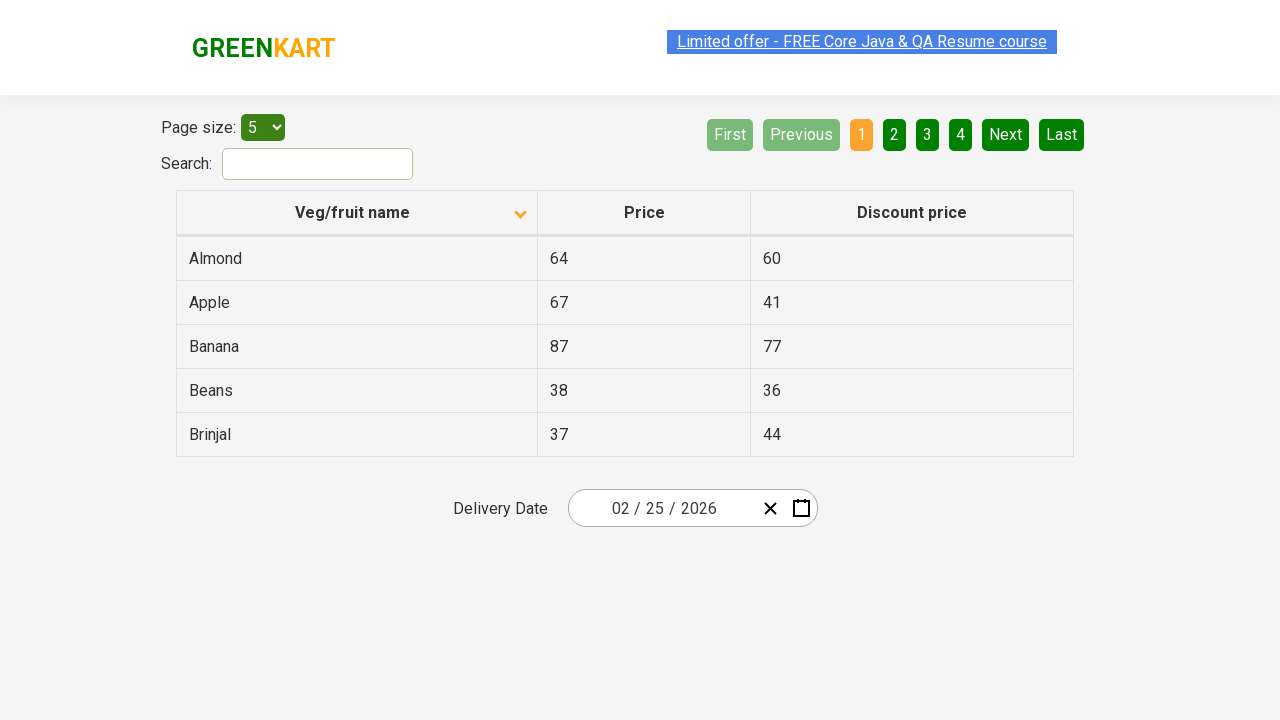

Extracted text content from all column elements
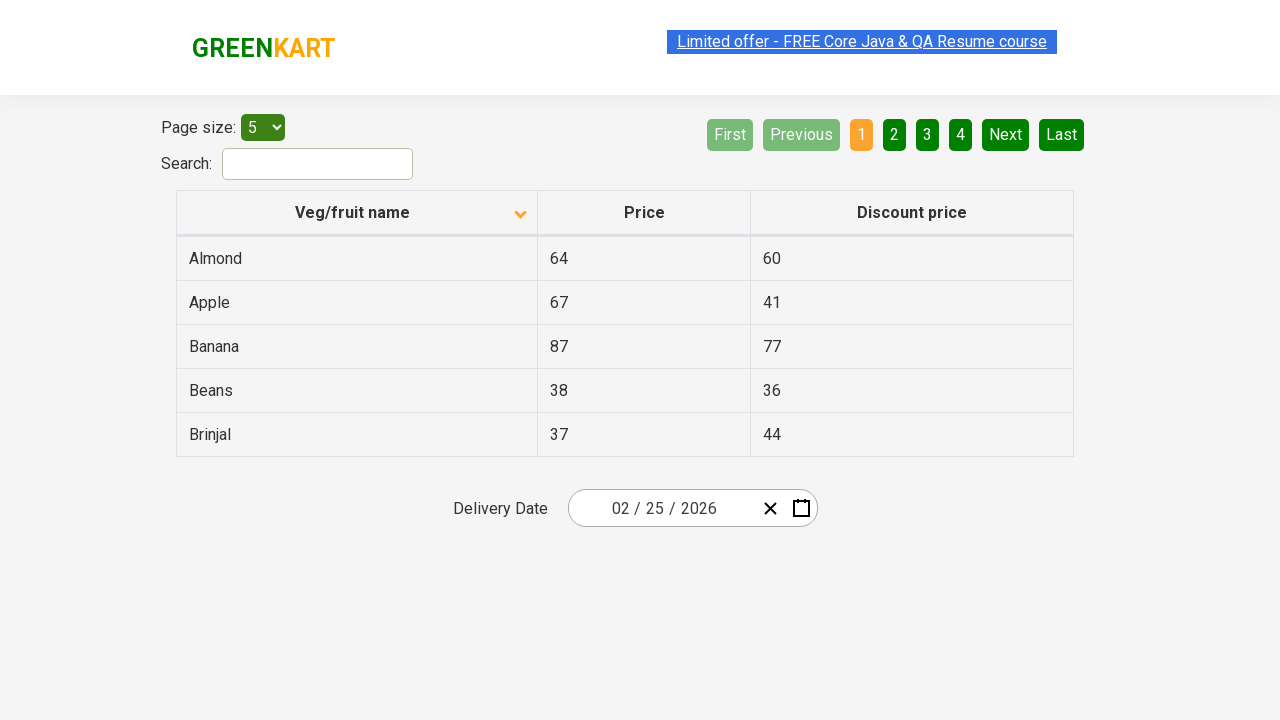

Created sorted version of the original list
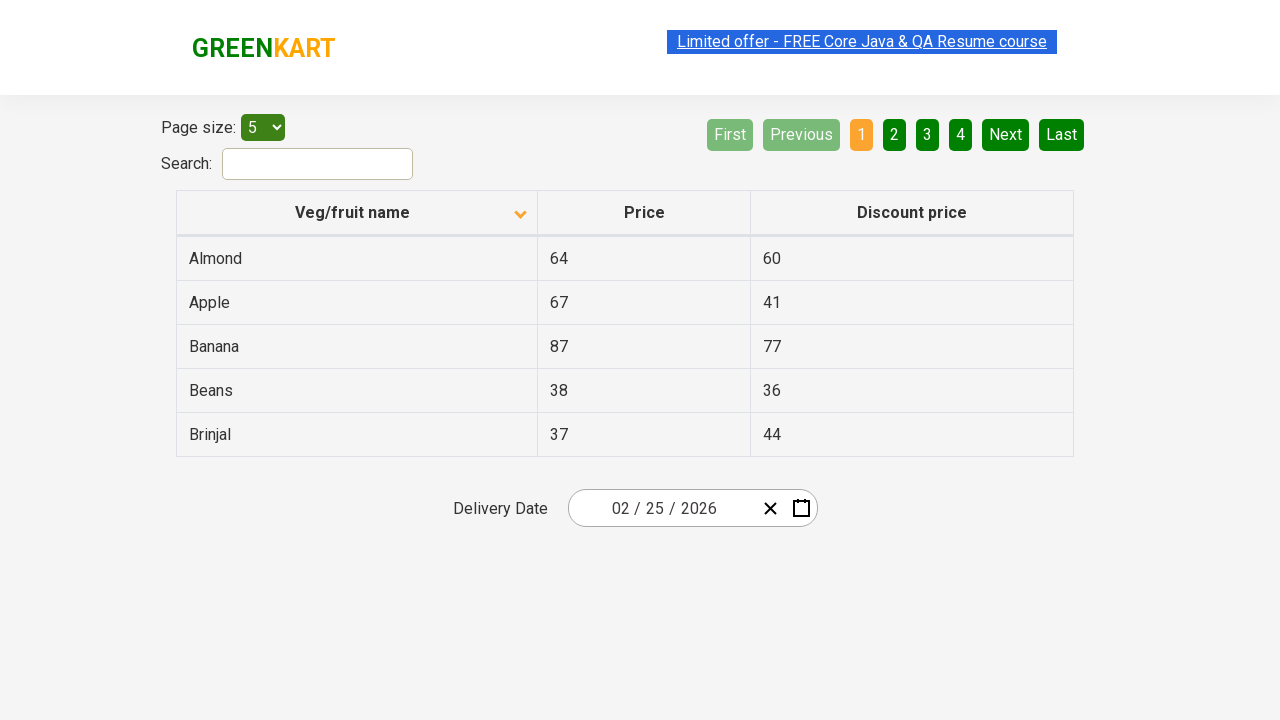

Verified that table data is properly sorted in ascending order
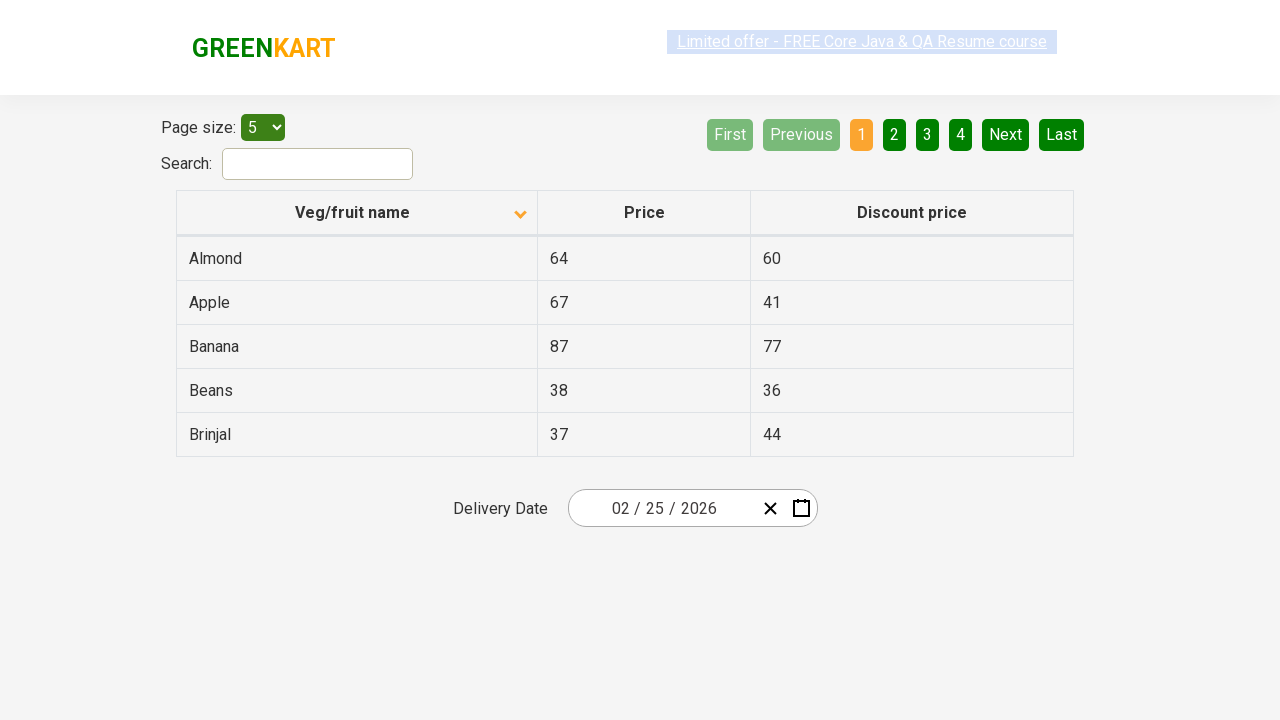

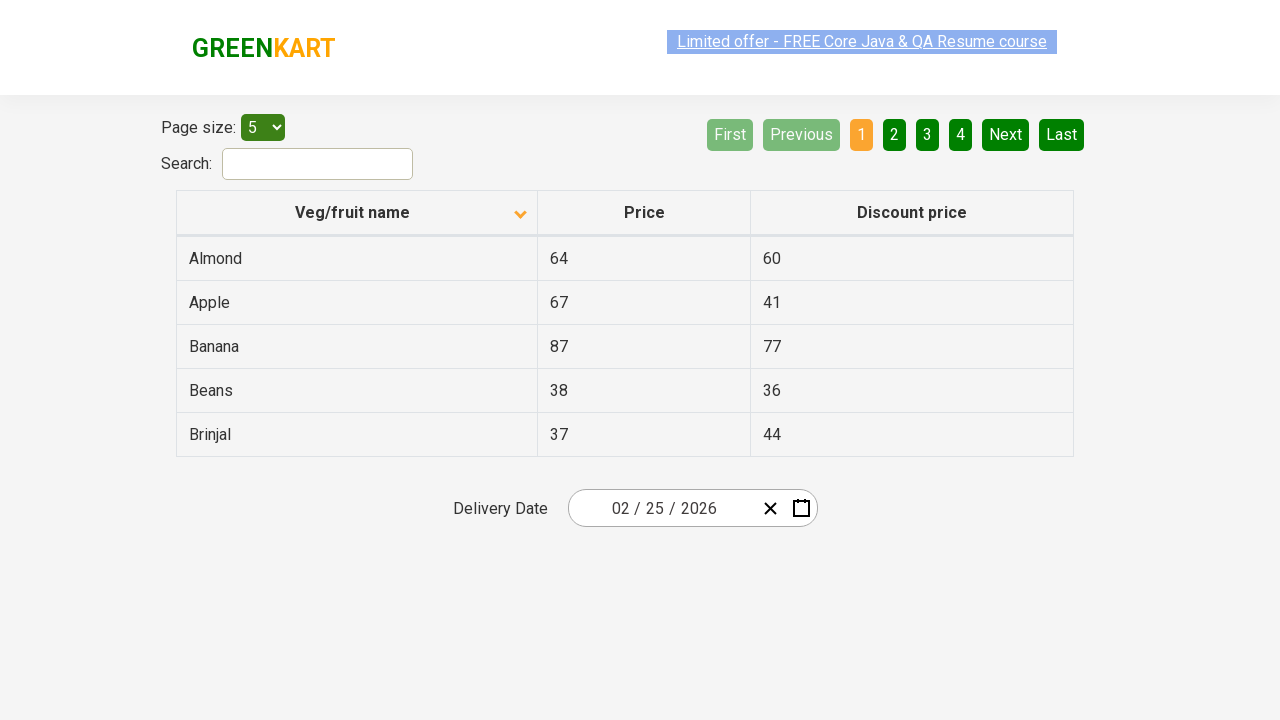